Tests the Python.org website by performing a search for "pycon" and verifying results are displayed

Starting URL: http://www.python.org

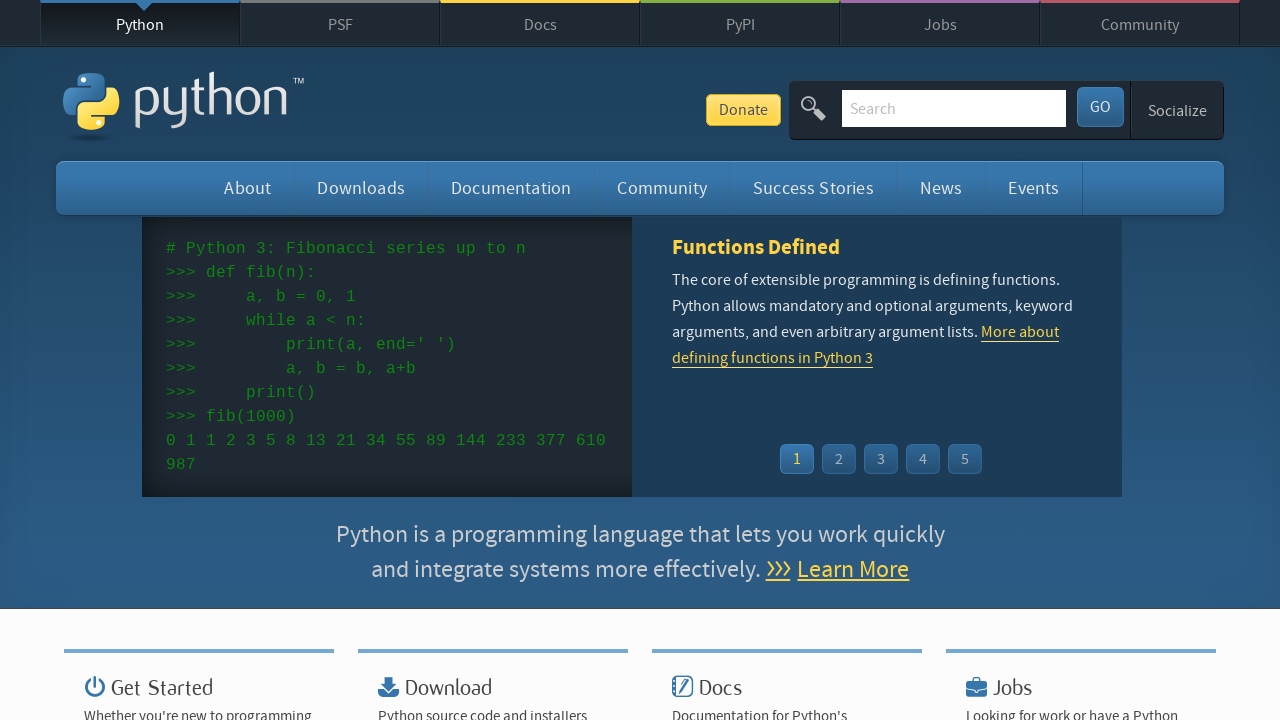

Verified 'Python' is in page title
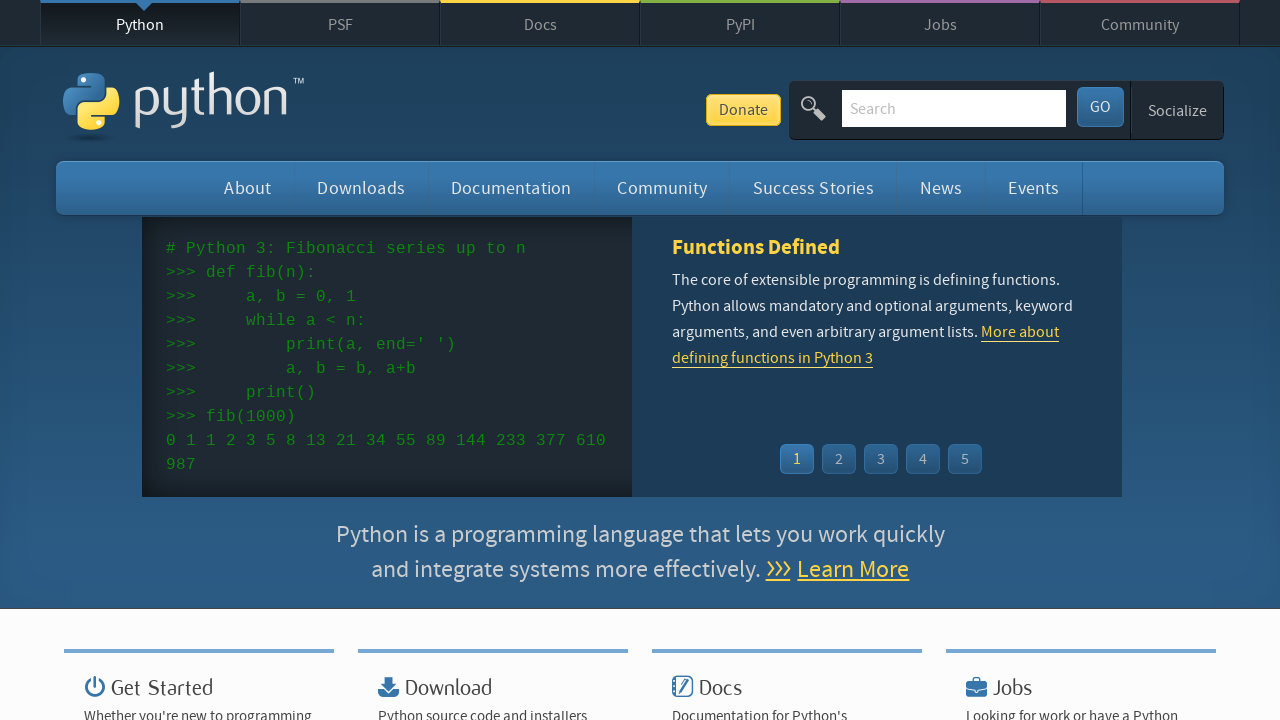

Cleared search field on input[name='q']
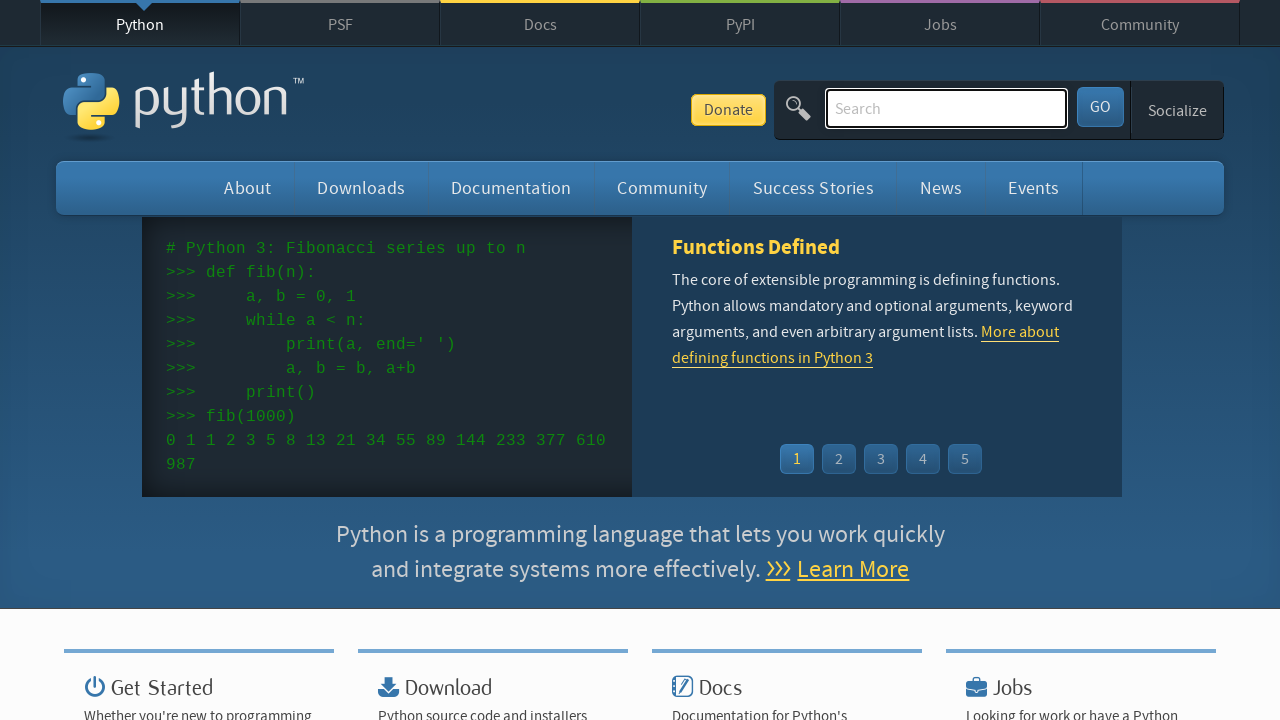

Filled search field with 'pycon' on input[name='q']
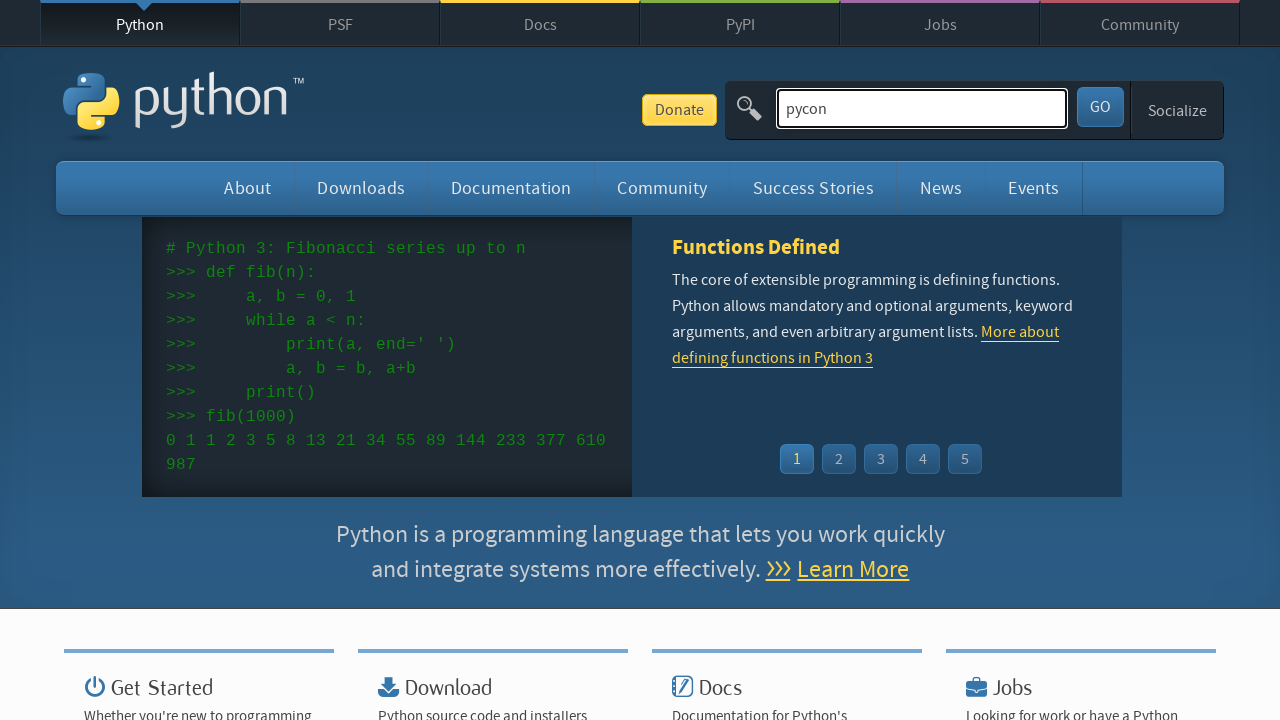

Pressed Enter to submit search for 'pycon' on input[name='q']
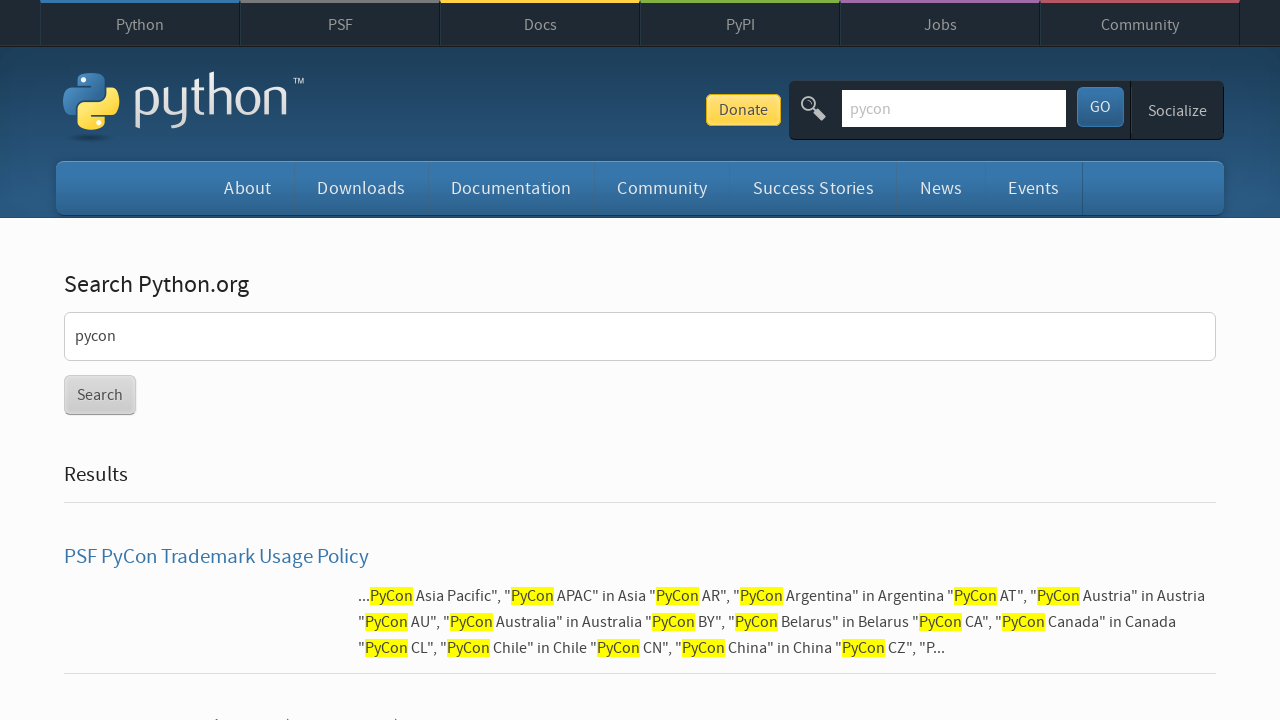

Waited for page to reach networkidle state
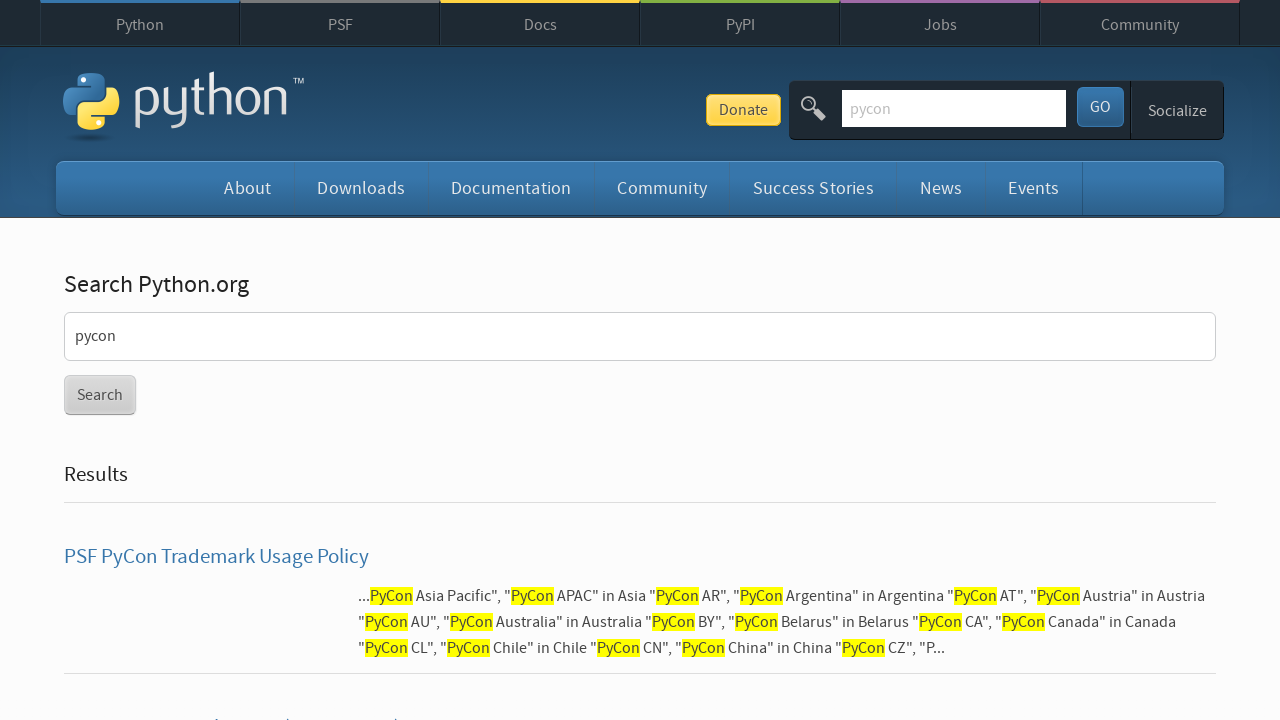

Verified search results are displayed (no 'No results found' message)
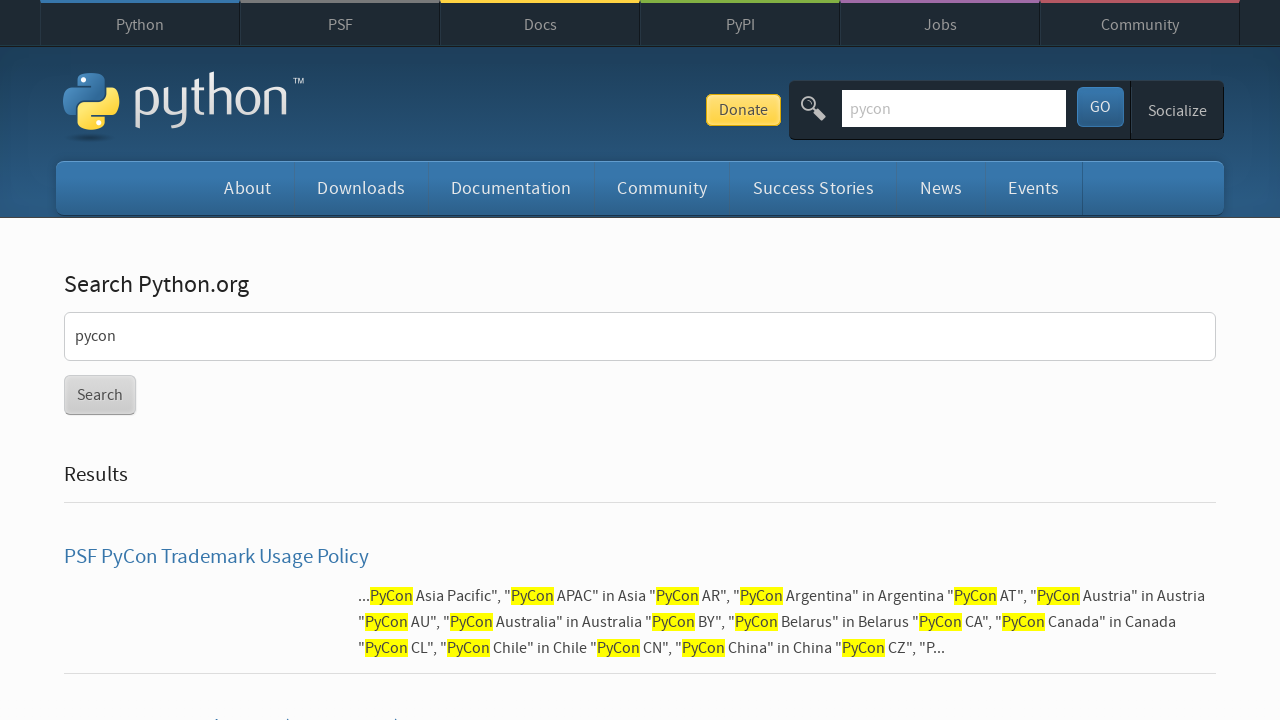

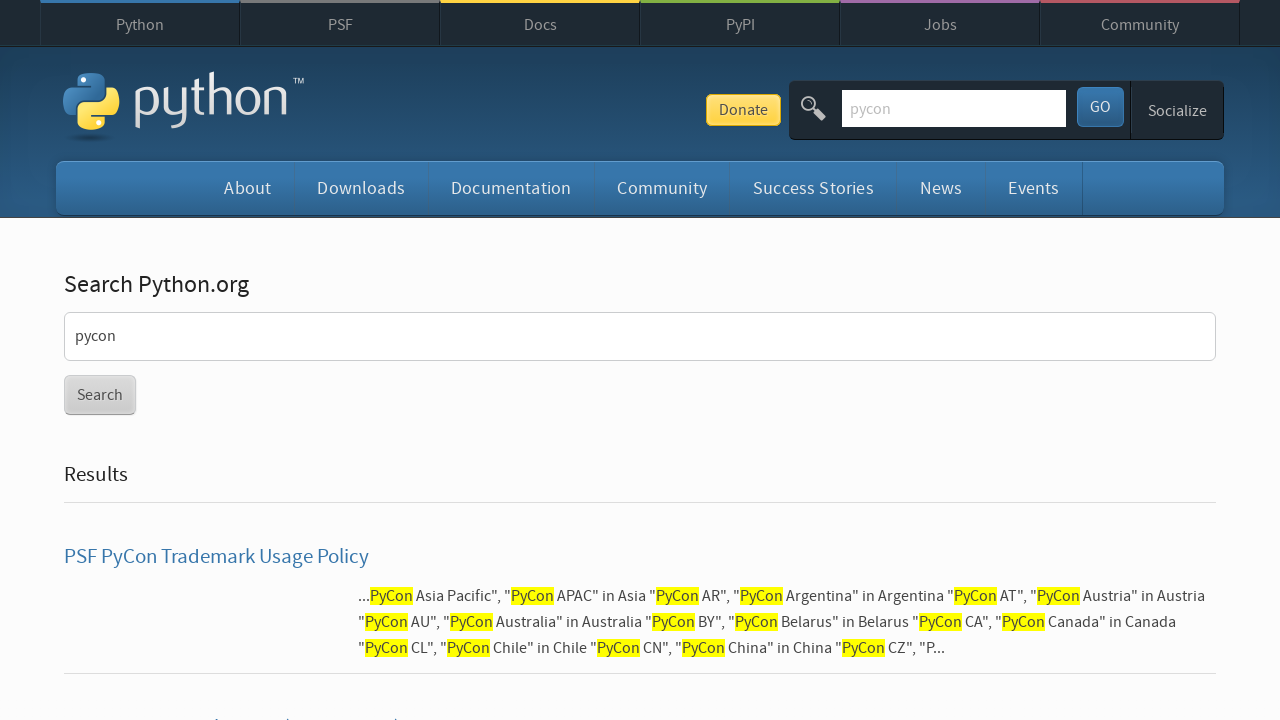